Navigates to the VWO application homepage and waits for the page to load

Starting URL: https://app.vwo.com

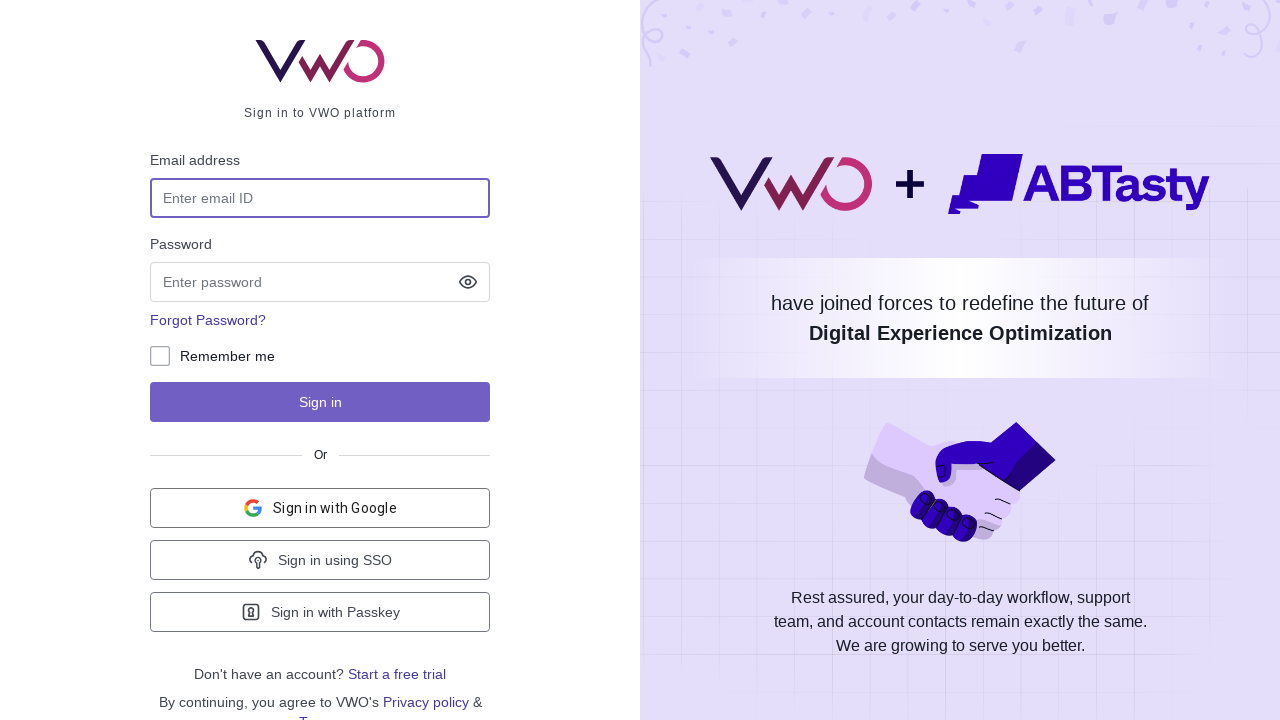

Navigated to VWO application homepage at https://app.vwo.com
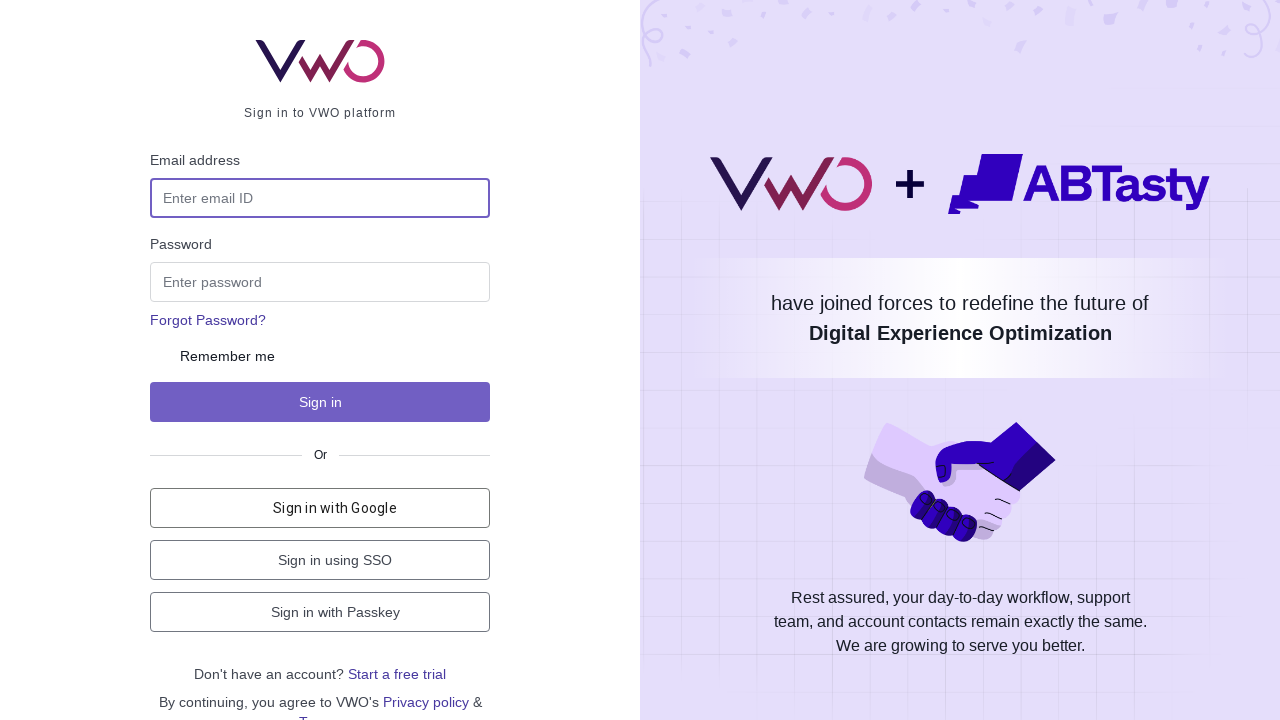

Page DOM content fully loaded
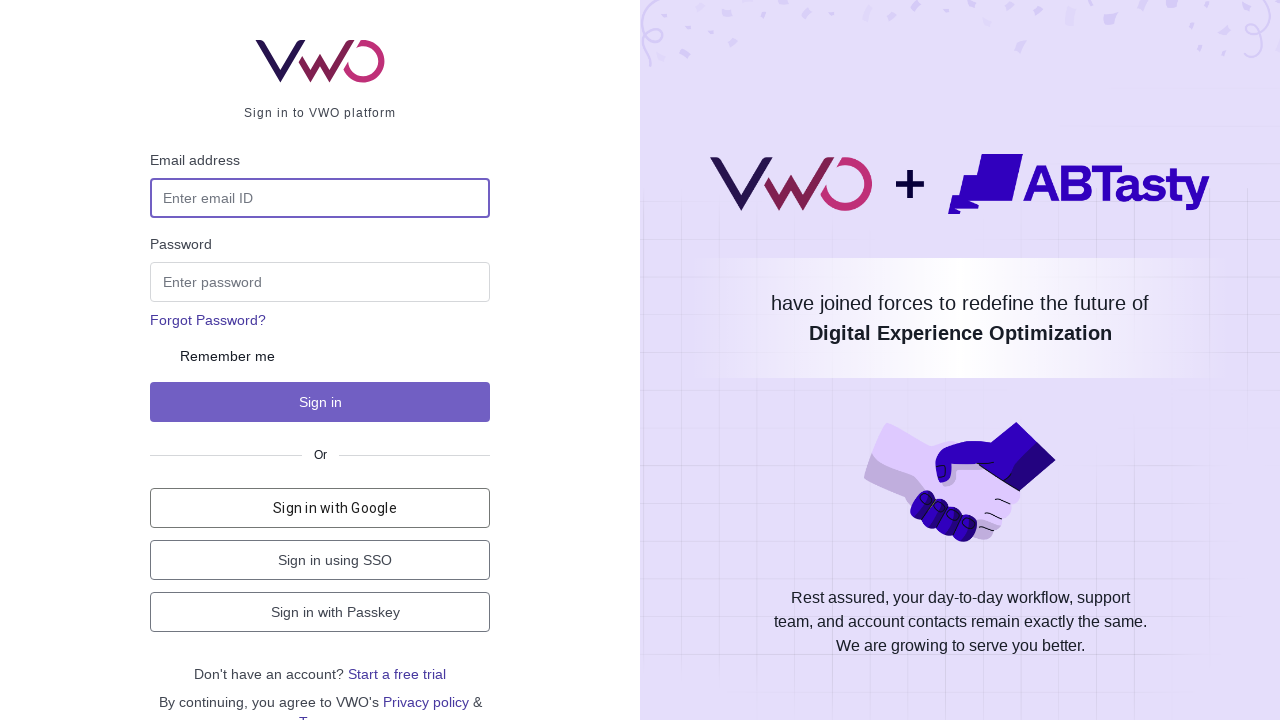

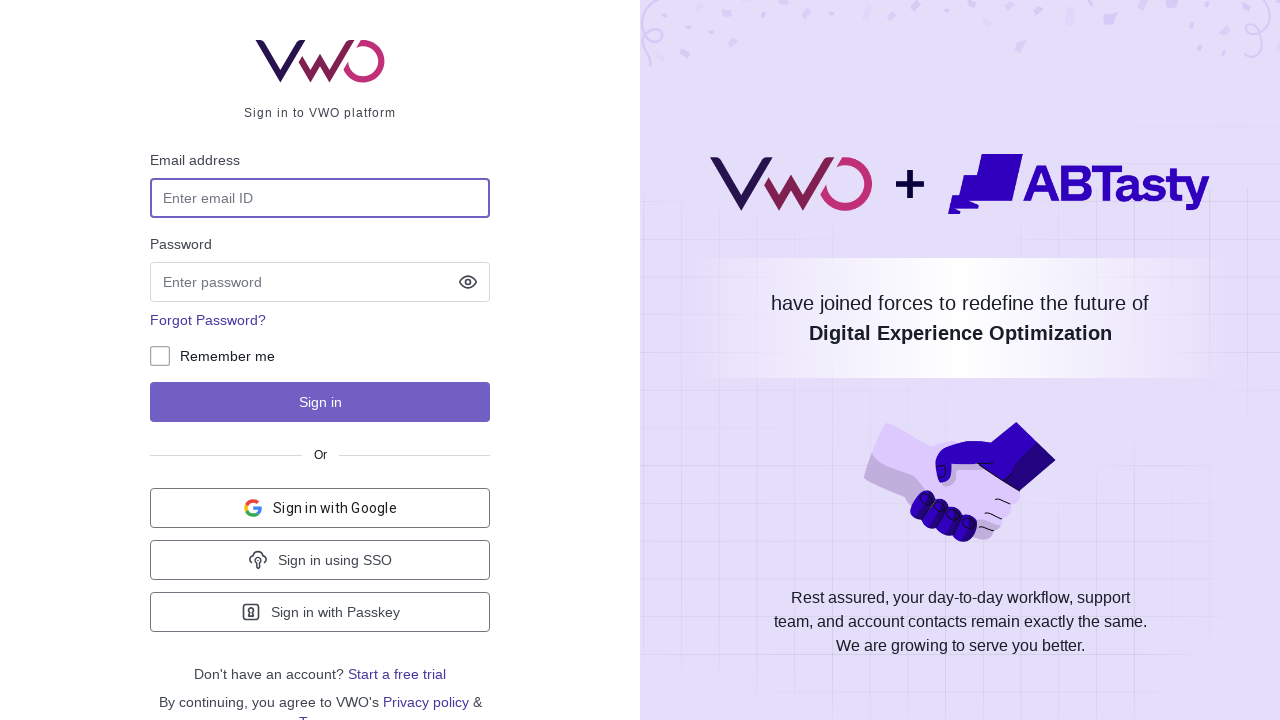